Tests that edits are saved when the edit field loses focus (blur event)

Starting URL: https://demo.playwright.dev/todomvc

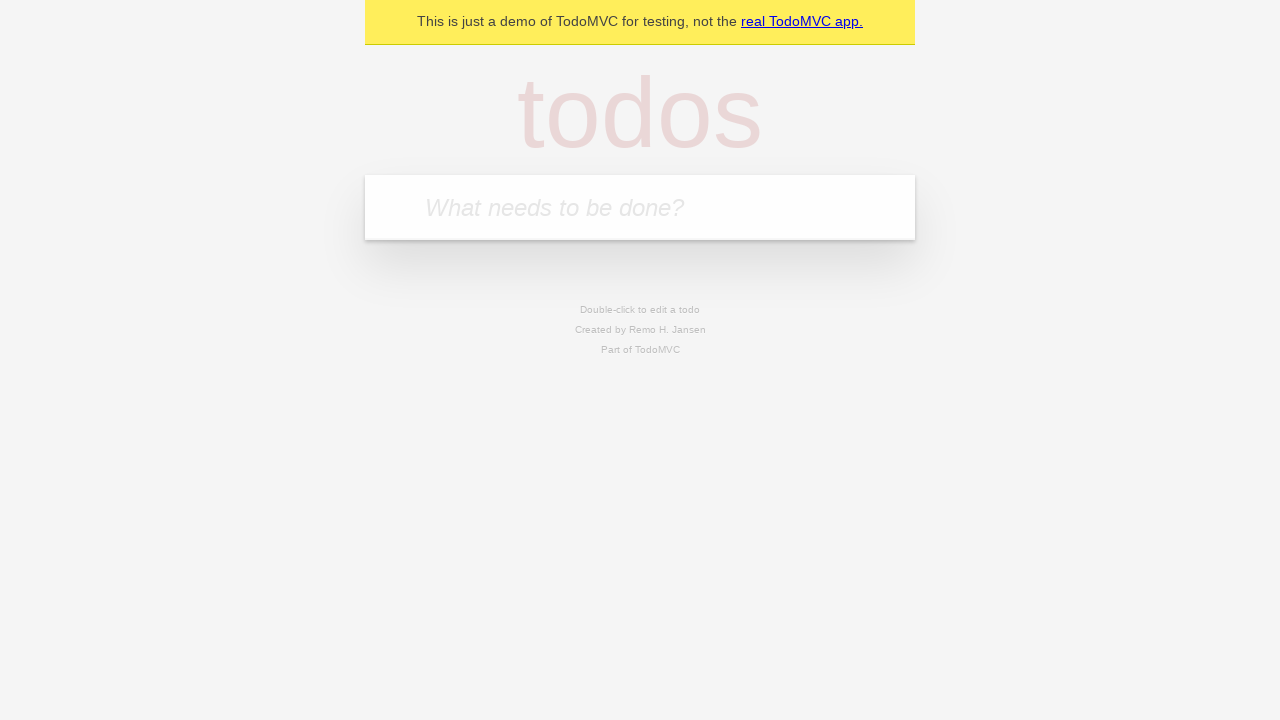

Filled todo input with 'buy some cheese' on internal:attr=[placeholder="What needs to be done?"i]
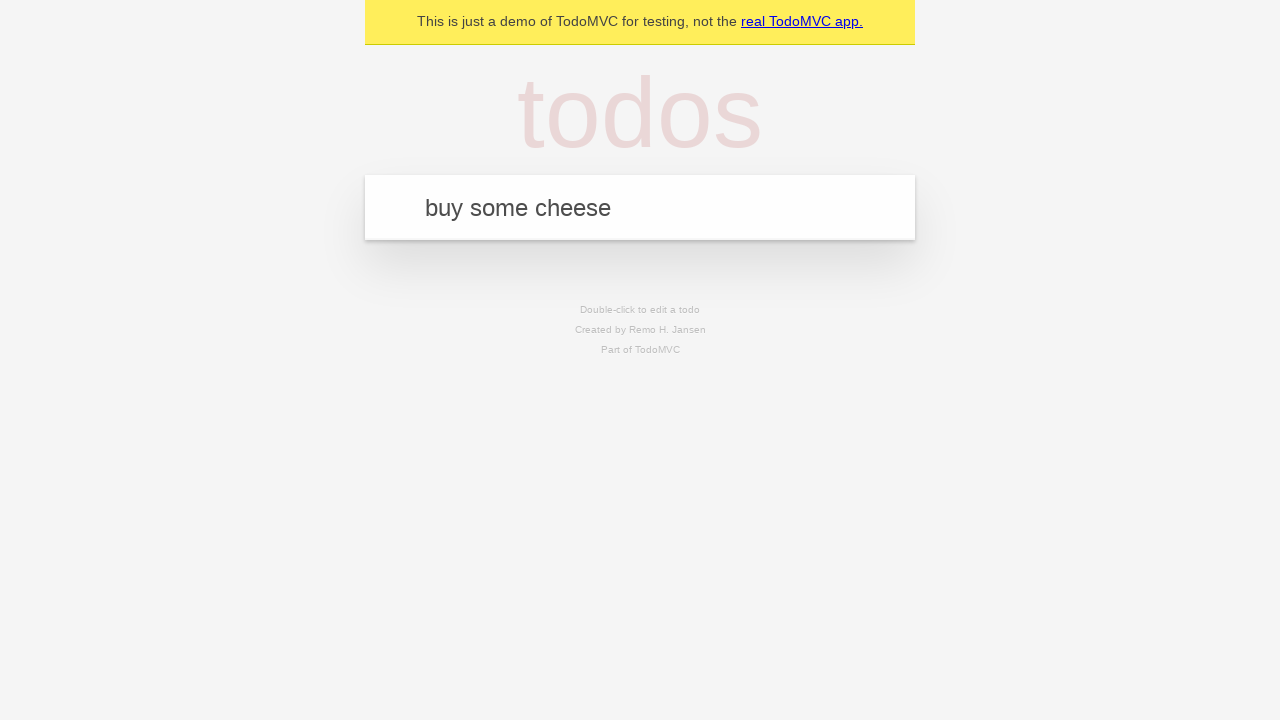

Pressed Enter to create first todo on internal:attr=[placeholder="What needs to be done?"i]
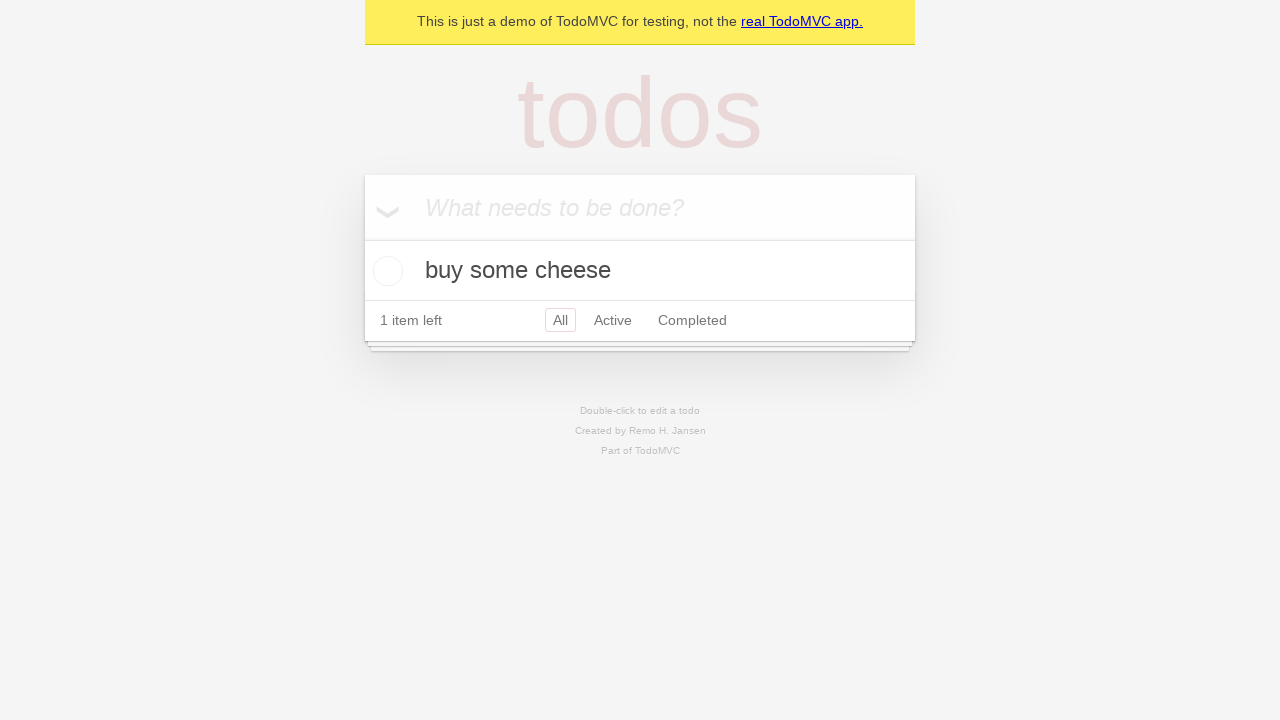

Filled todo input with 'feed the cat' on internal:attr=[placeholder="What needs to be done?"i]
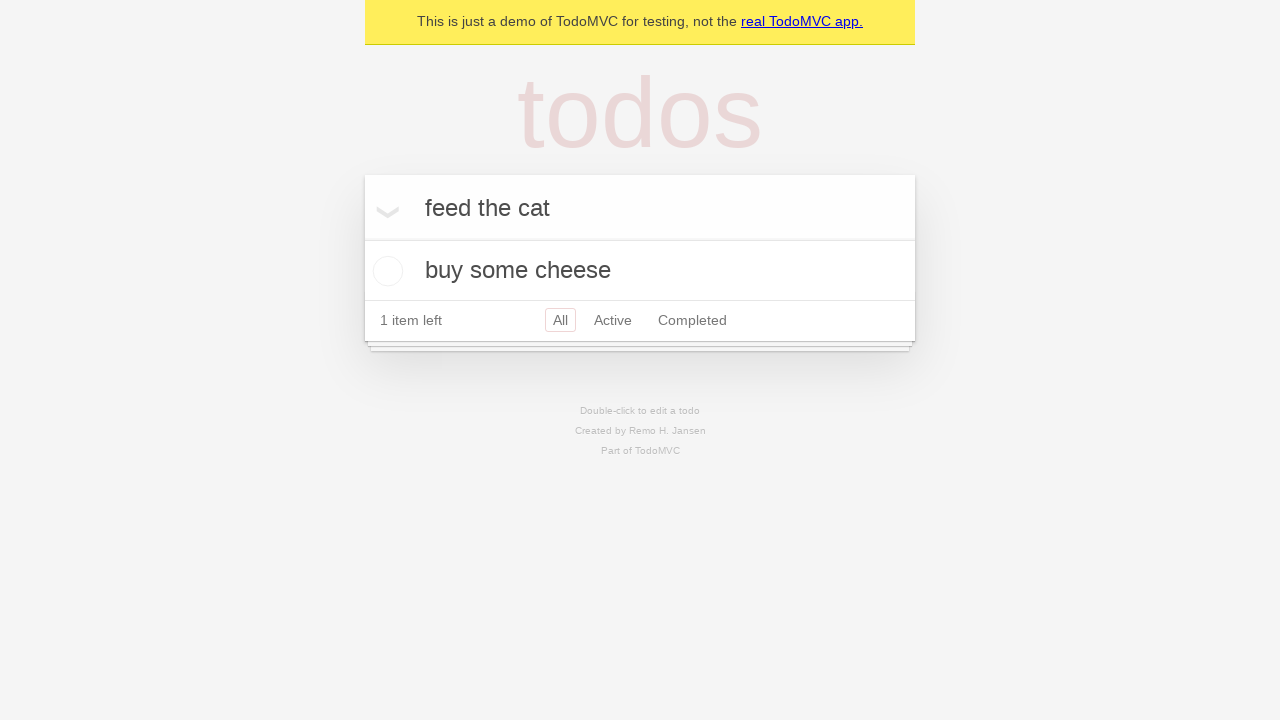

Pressed Enter to create second todo on internal:attr=[placeholder="What needs to be done?"i]
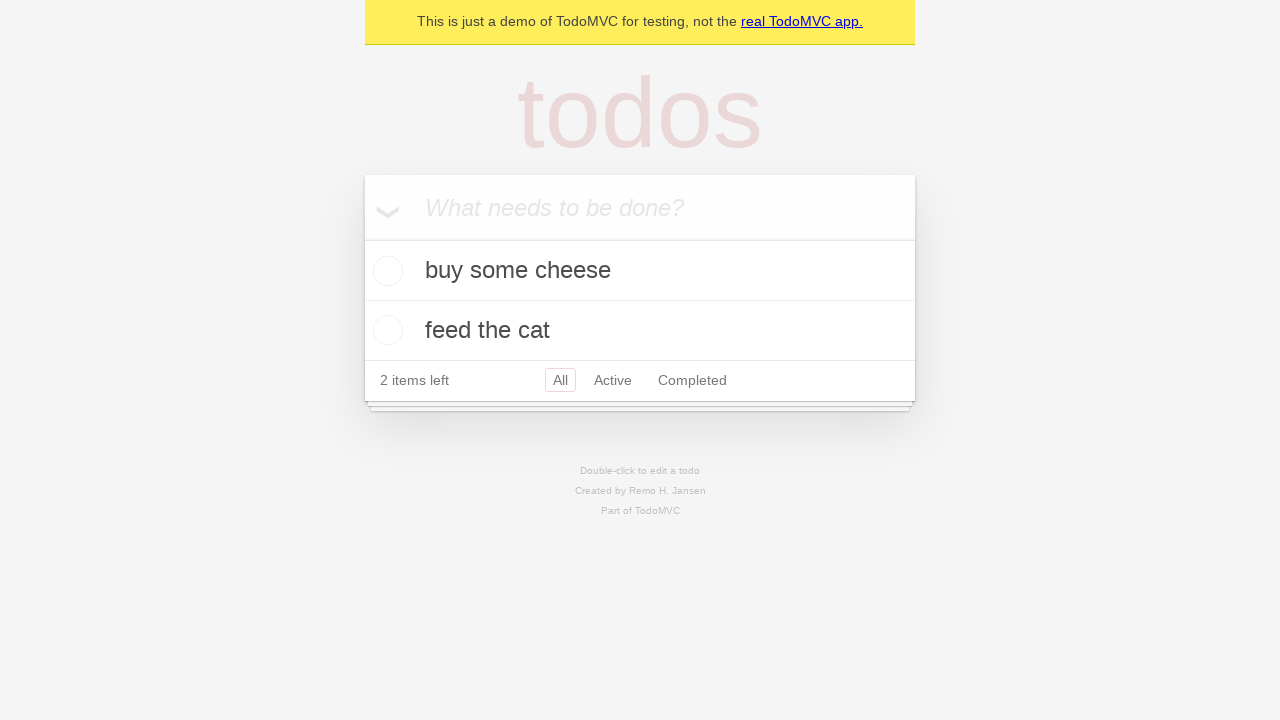

Filled todo input with 'book a doctors appointment' on internal:attr=[placeholder="What needs to be done?"i]
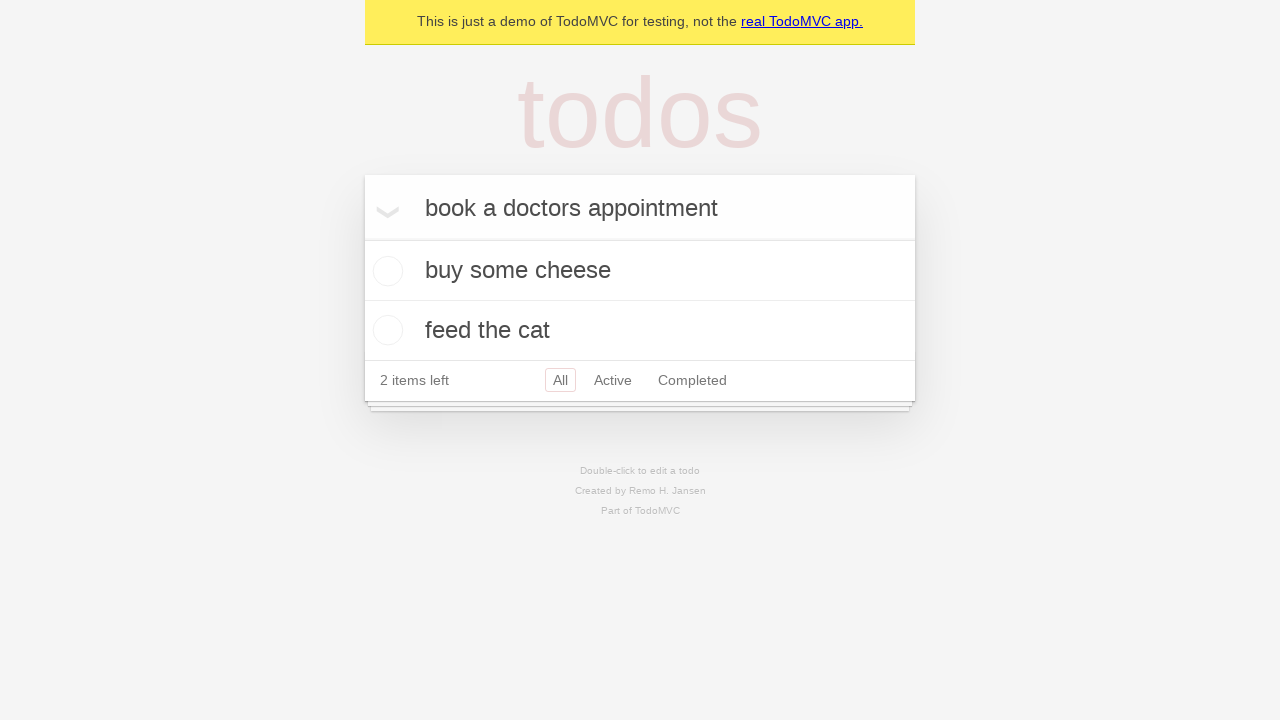

Pressed Enter to create third todo on internal:attr=[placeholder="What needs to be done?"i]
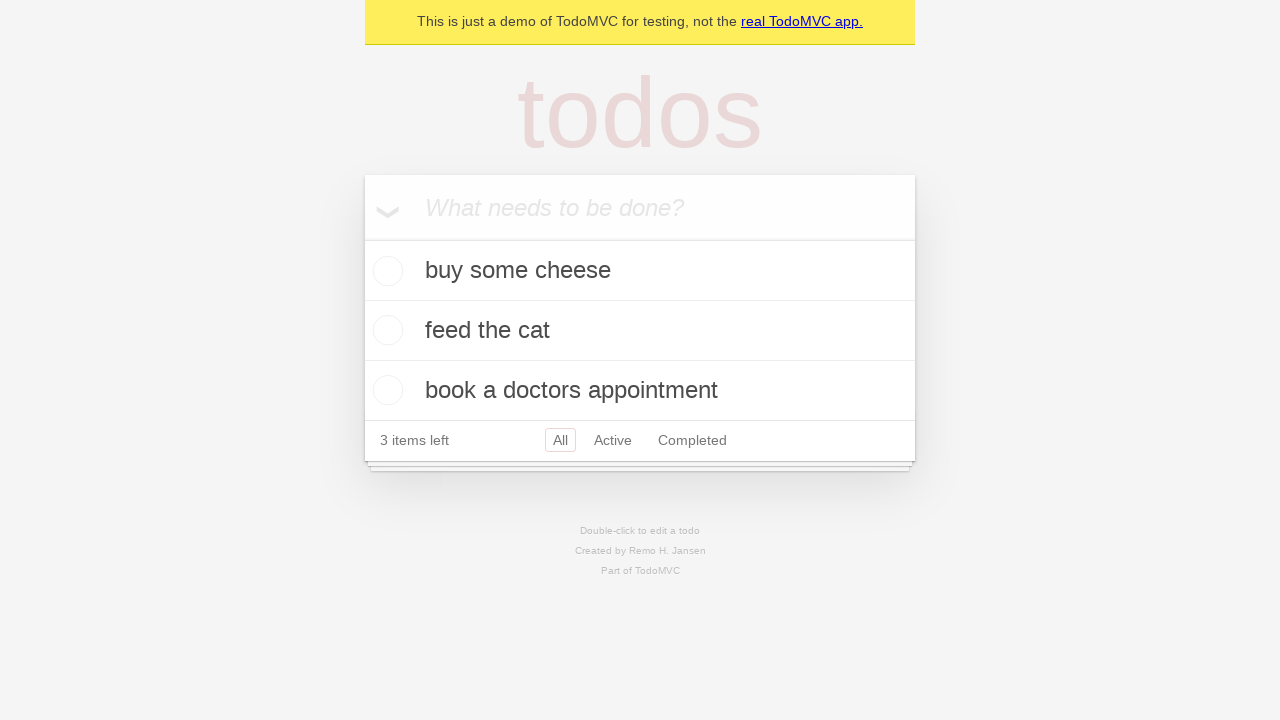

Waited for all three todo items to load
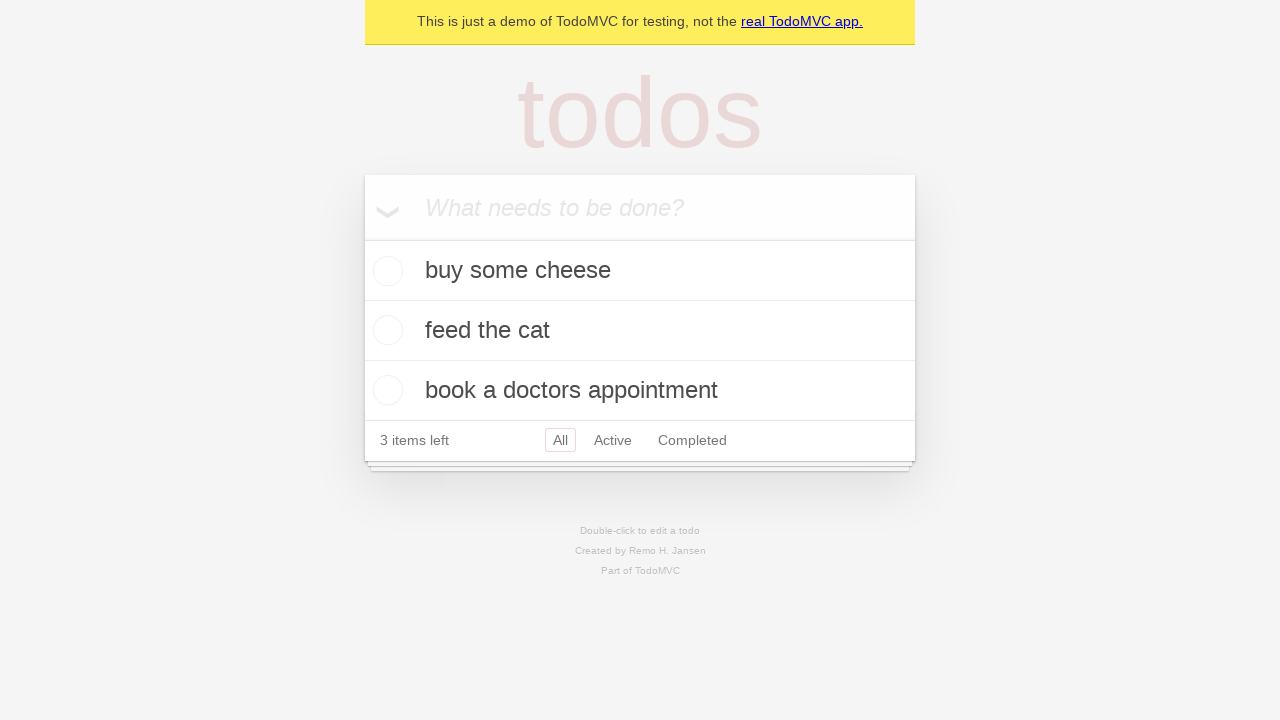

Double-clicked second todo item to enter edit mode at (640, 331) on [data-testid='todo-item'] >> nth=1
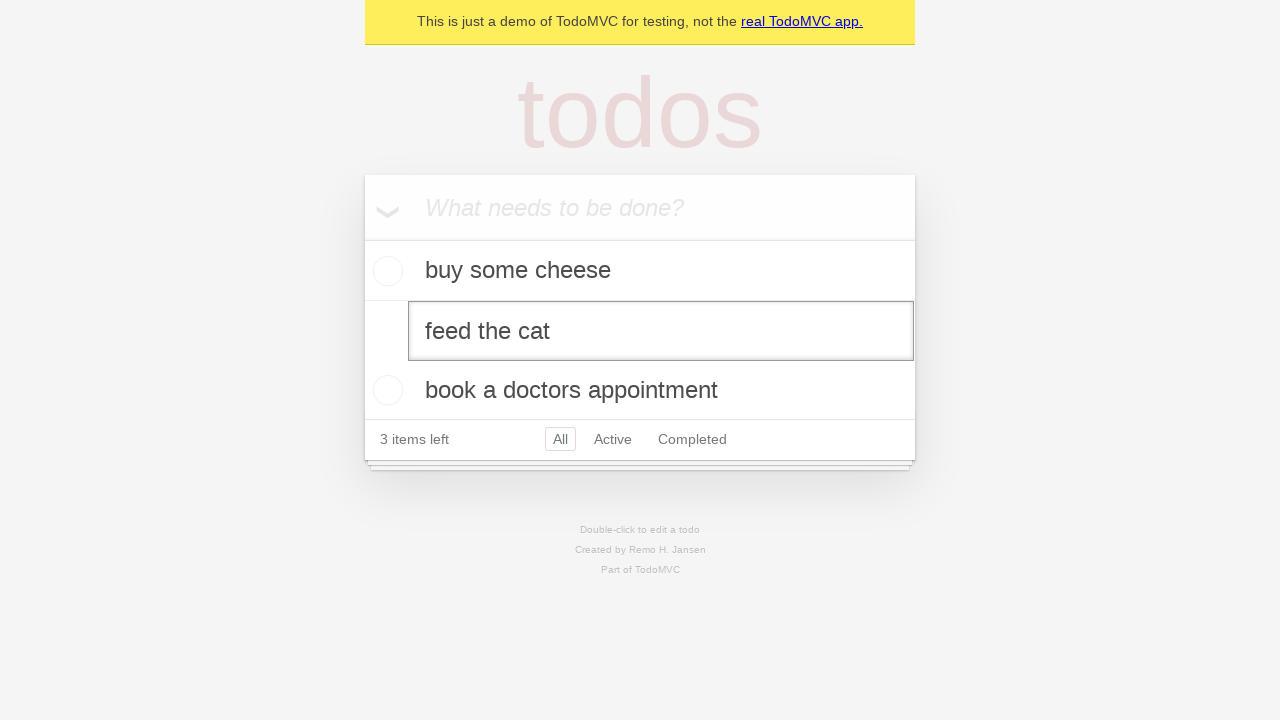

Filled edit field with 'buy some sausages' on [data-testid='todo-item'] >> nth=1 >> internal:role=textbox[name="Edit"i]
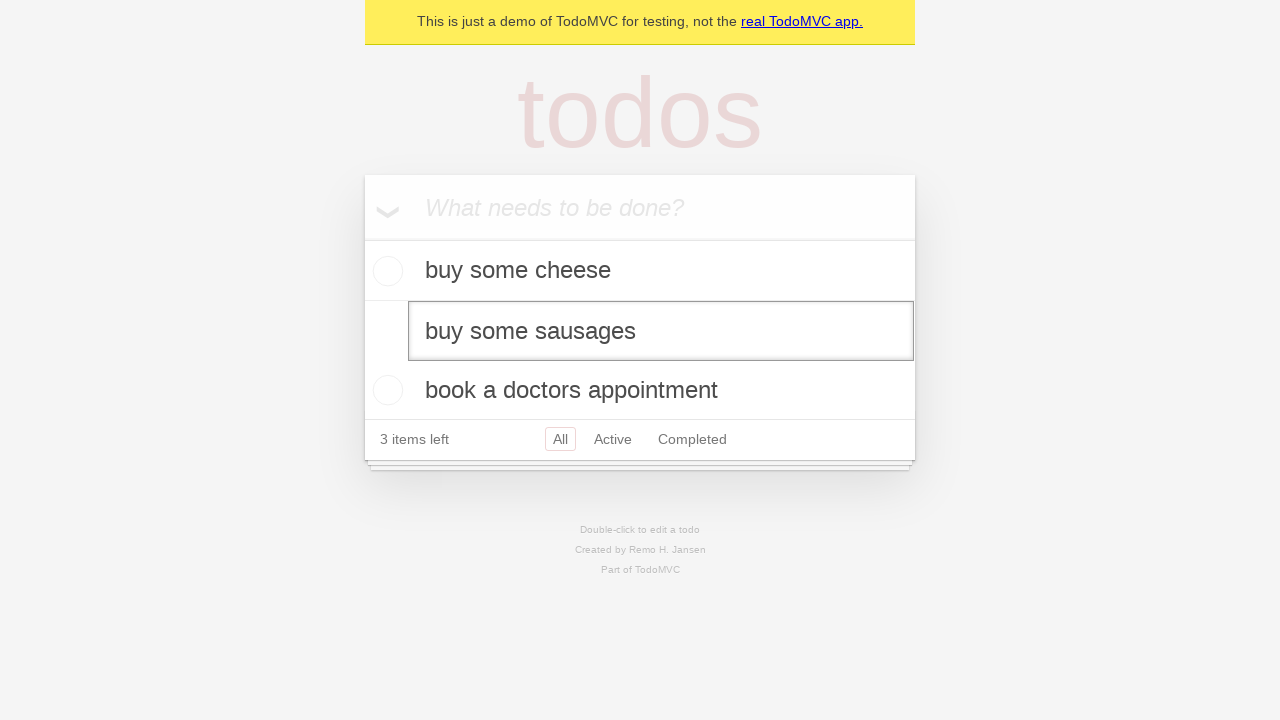

Triggered blur event on edit field to save changes
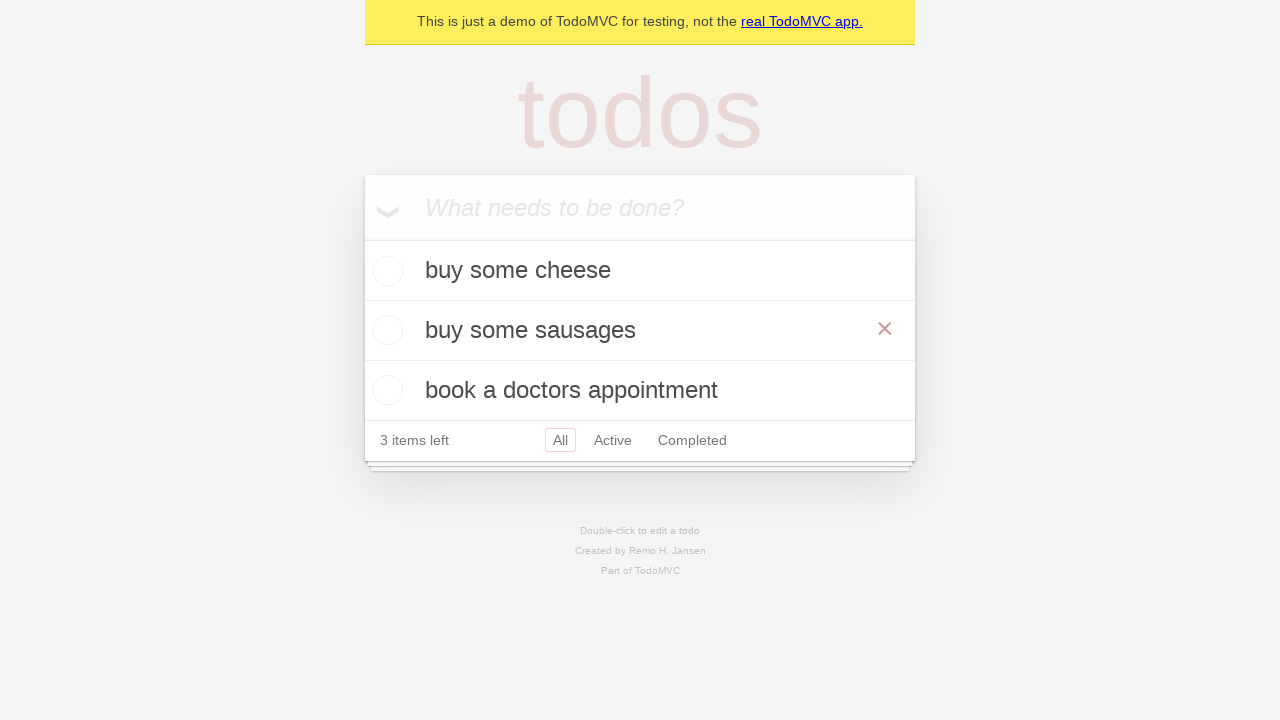

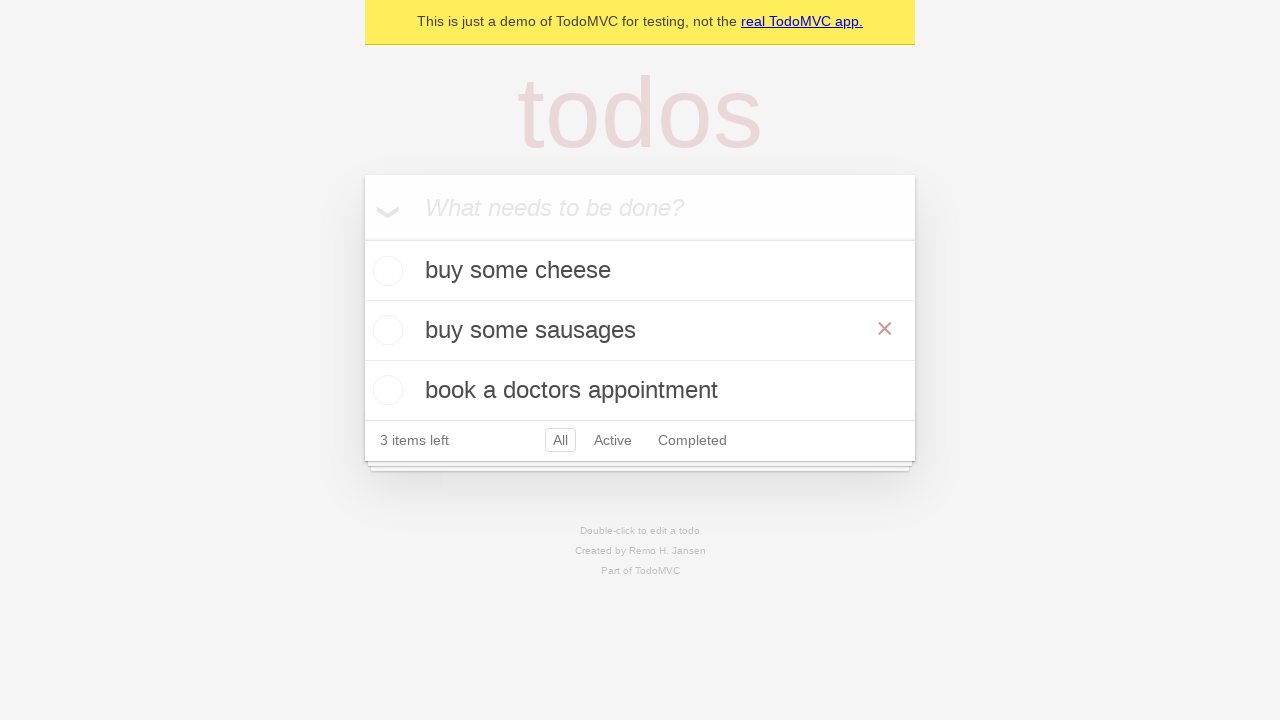